Solves a mathematical problem displayed on the page, enters the calculated answer, checks required checkboxes, and submits the form

Starting URL: http://suninjuly.github.io/math.html

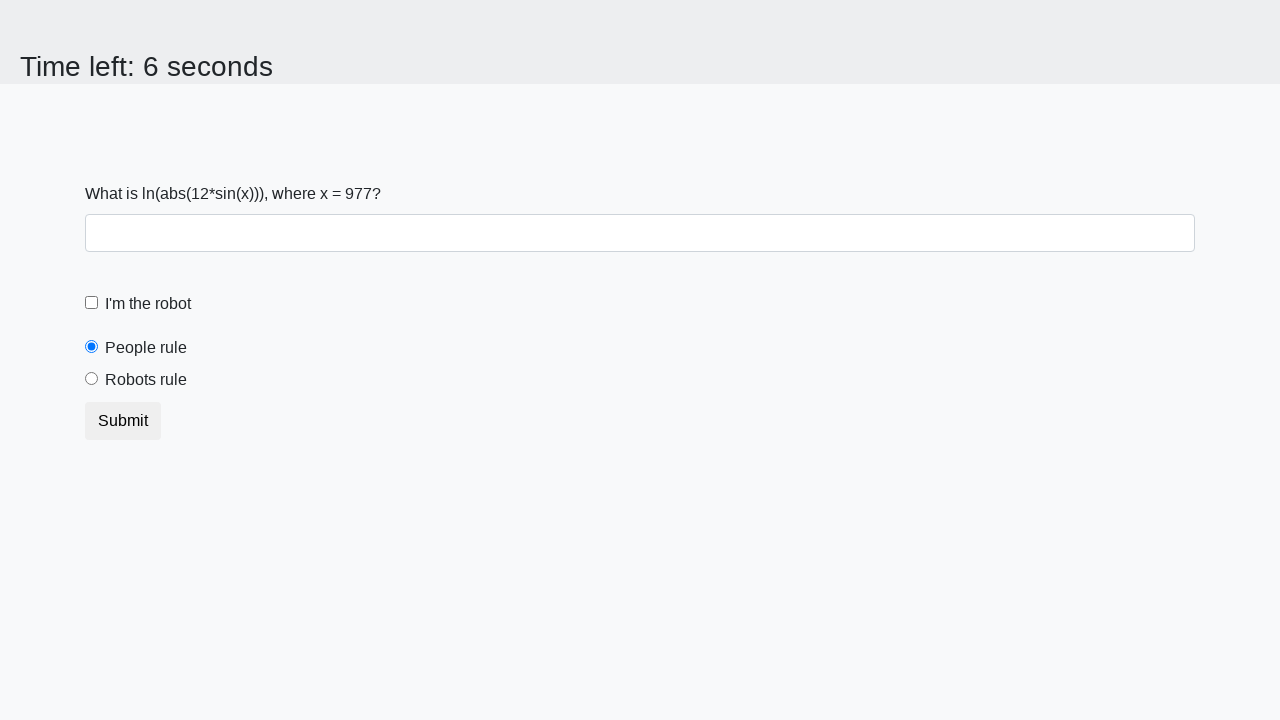

Retrieved the mathematical value from the page
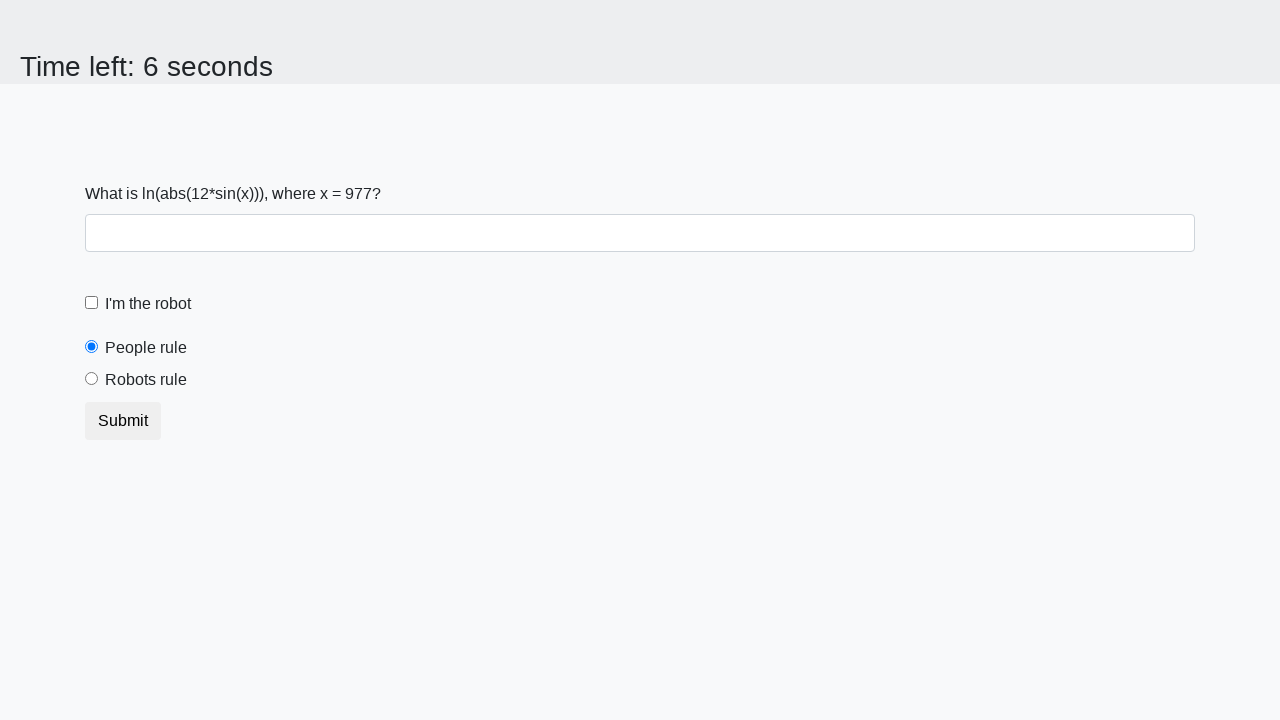

Calculated the mathematical result using the formula log(abs(12*sin(x)))
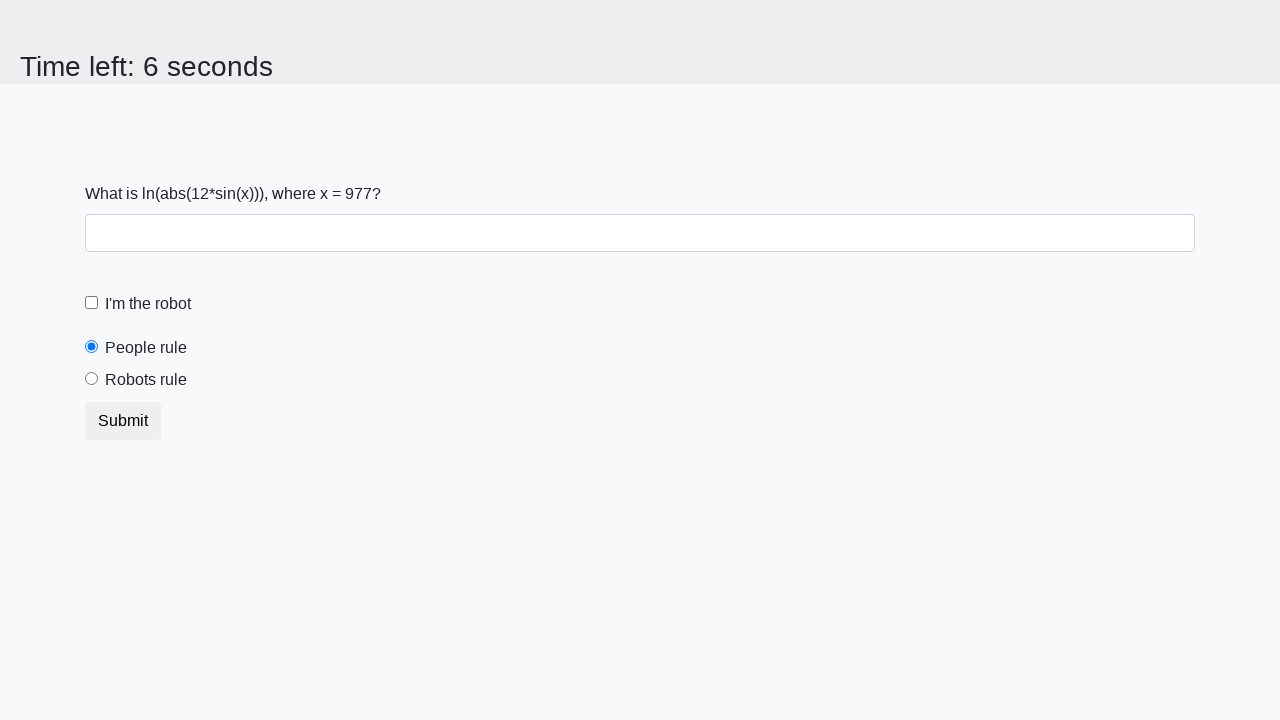

Entered the calculated answer into the form field on #answer
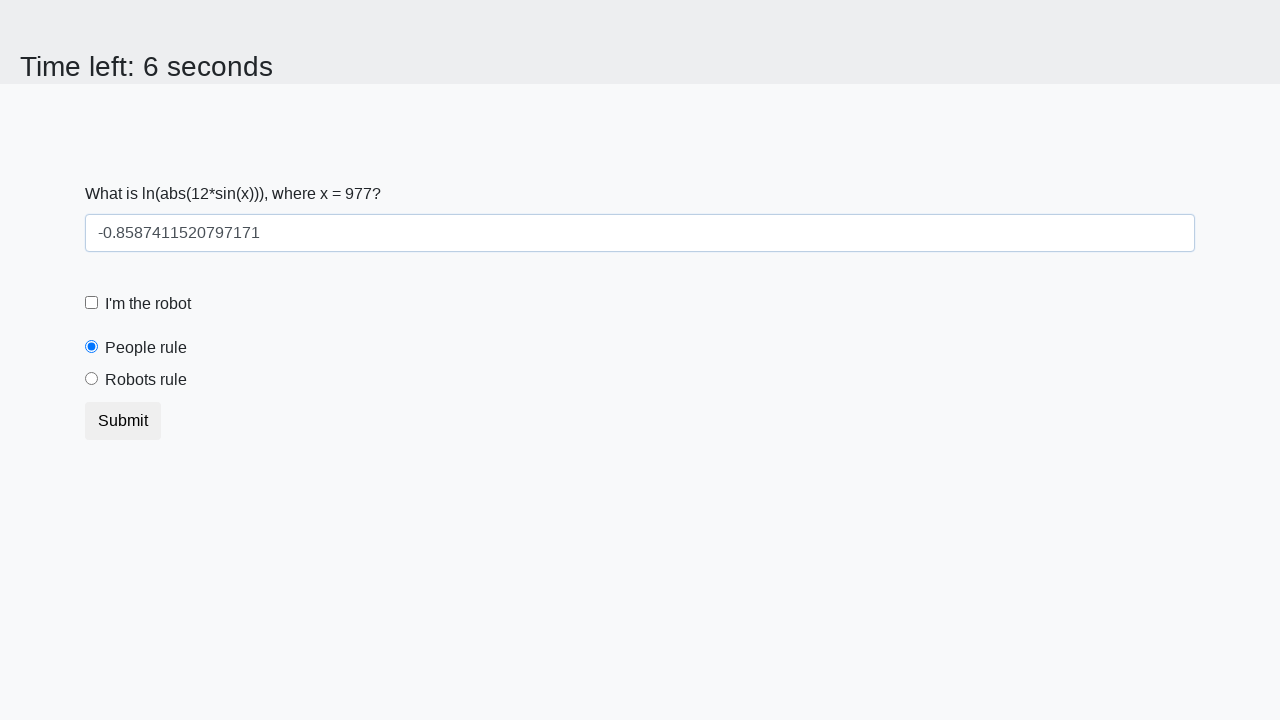

Clicked the robot checkbox at (92, 303) on #robotCheckbox
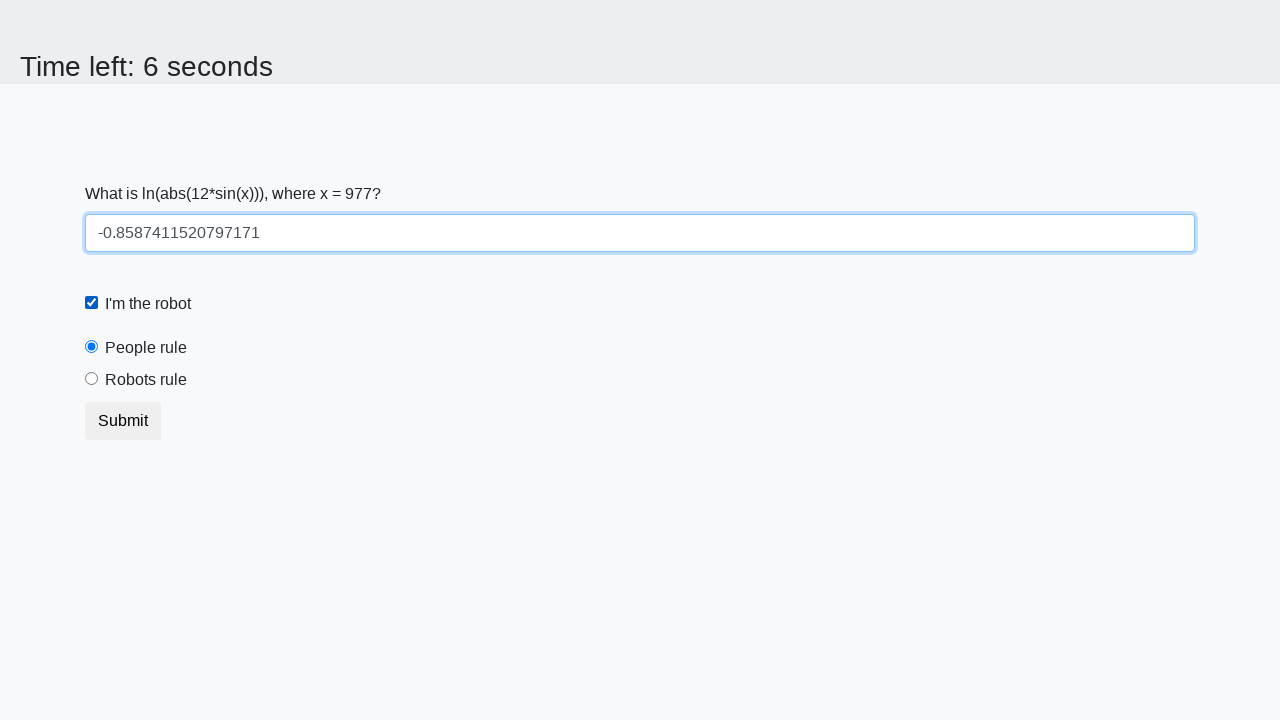

Selected the robots rule radio button at (92, 379) on #robotsRule
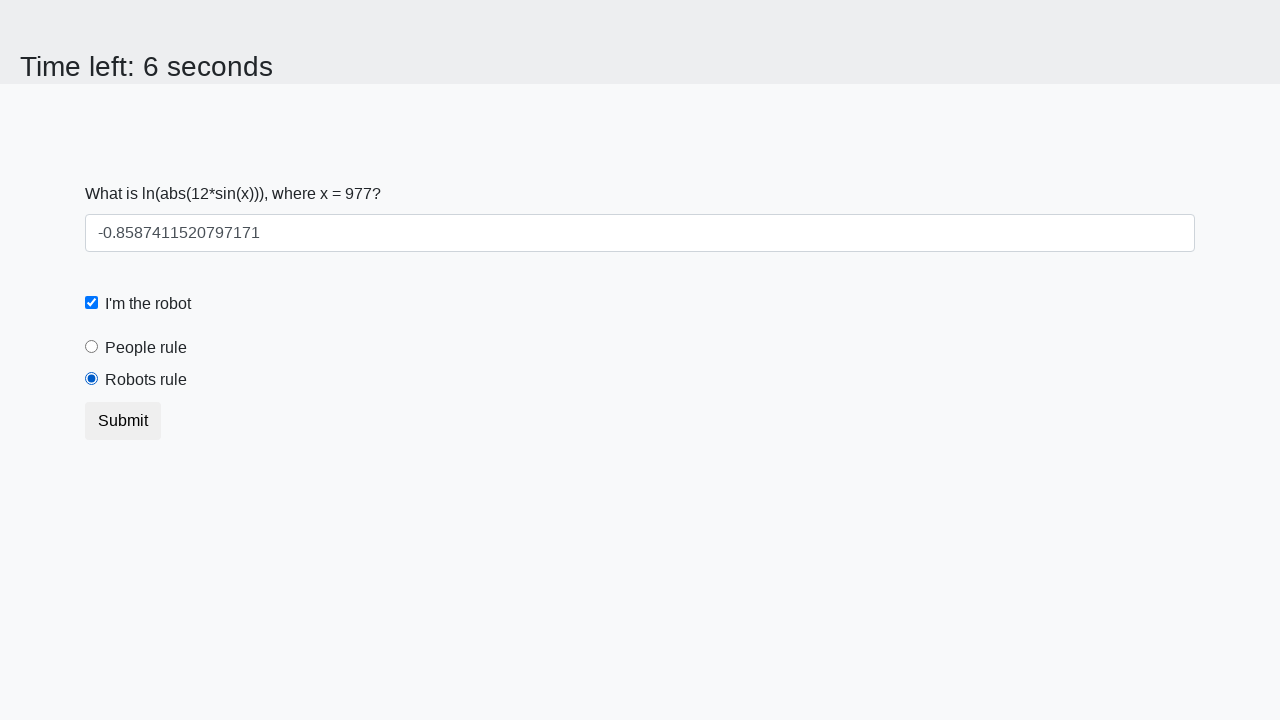

Clicked the submit button at (123, 421) on button
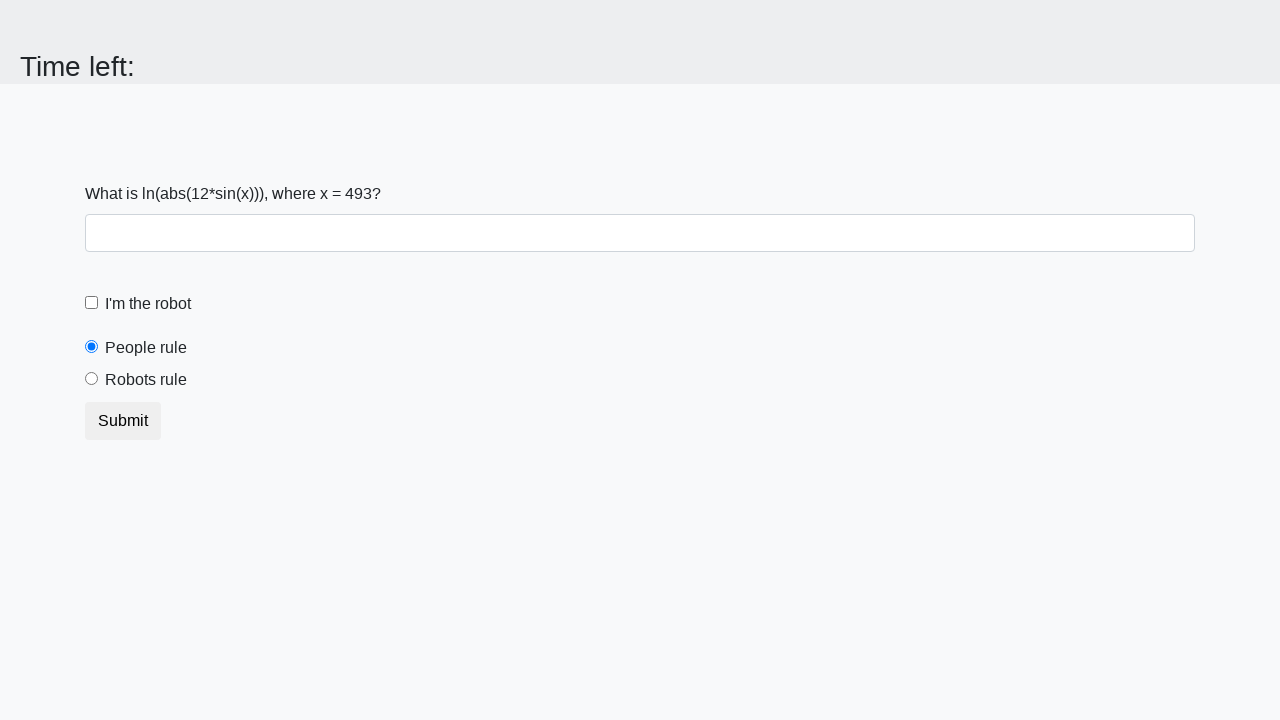

Waited for form submission result
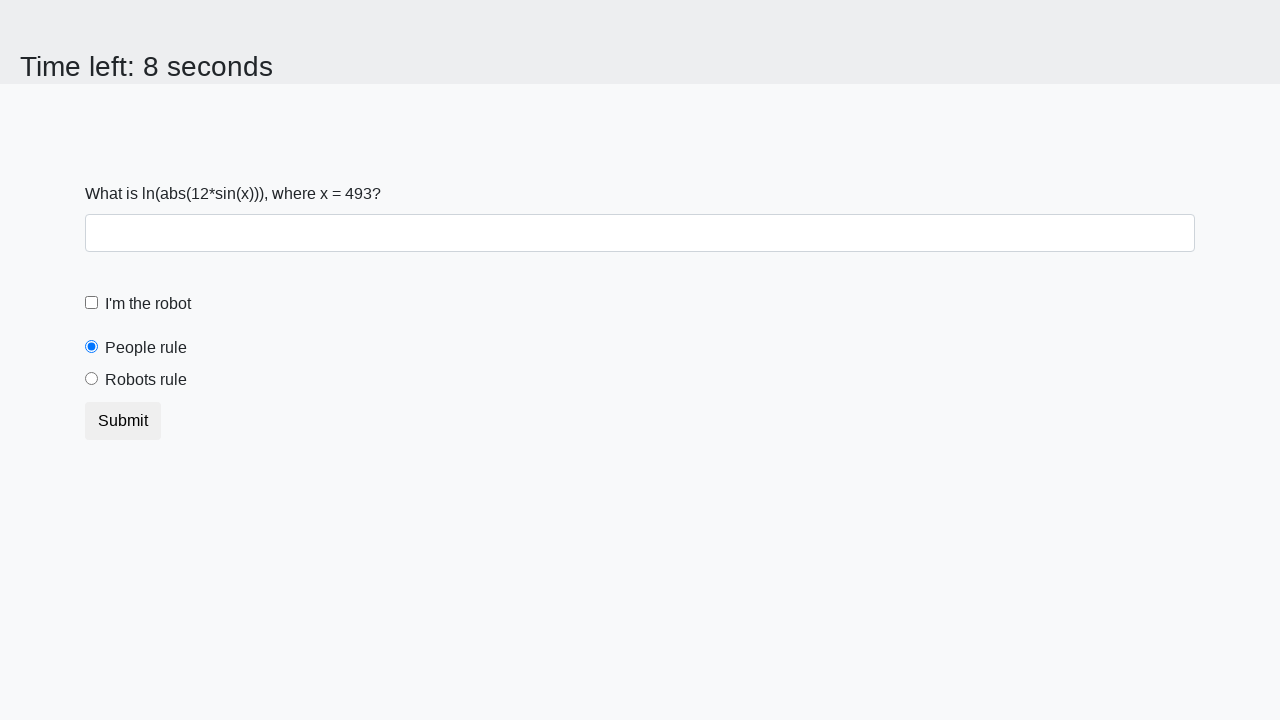

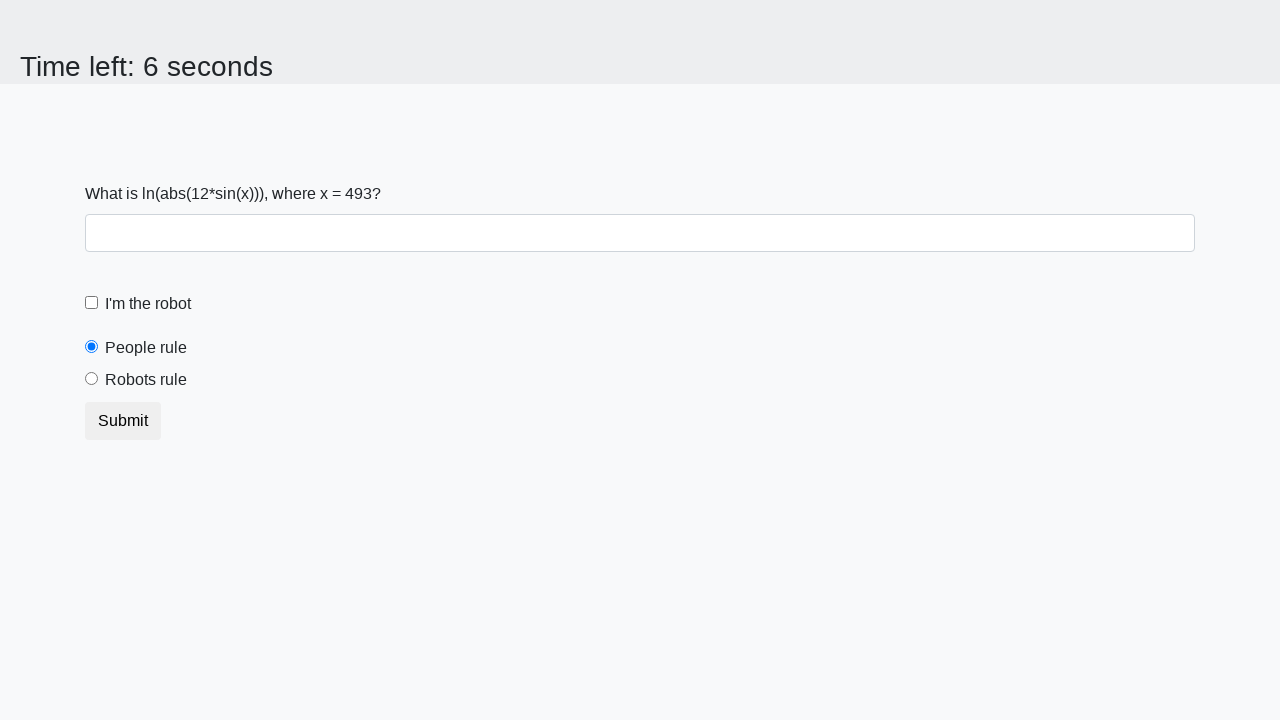